Tests drag and drop functionality by dragging an image element and dropping it into a target box

Starting URL: https://formy-project.herokuapp.com/dragdrop

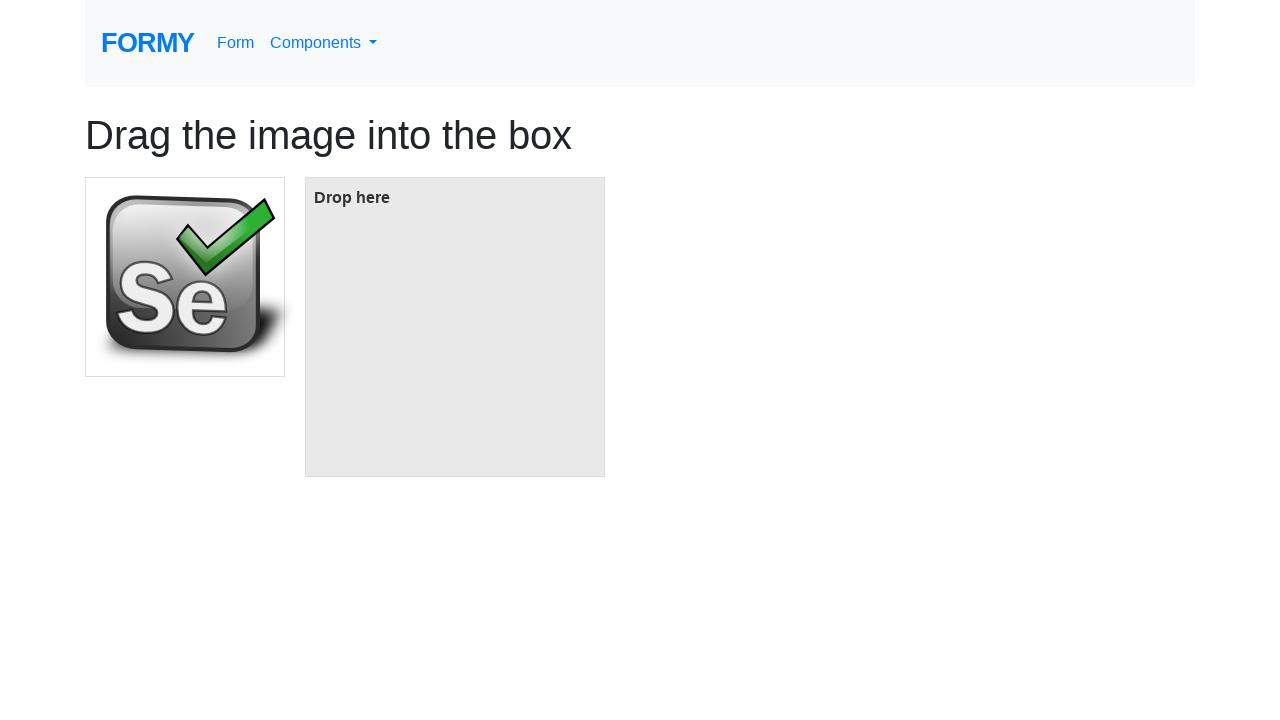

Located the image element to be dragged
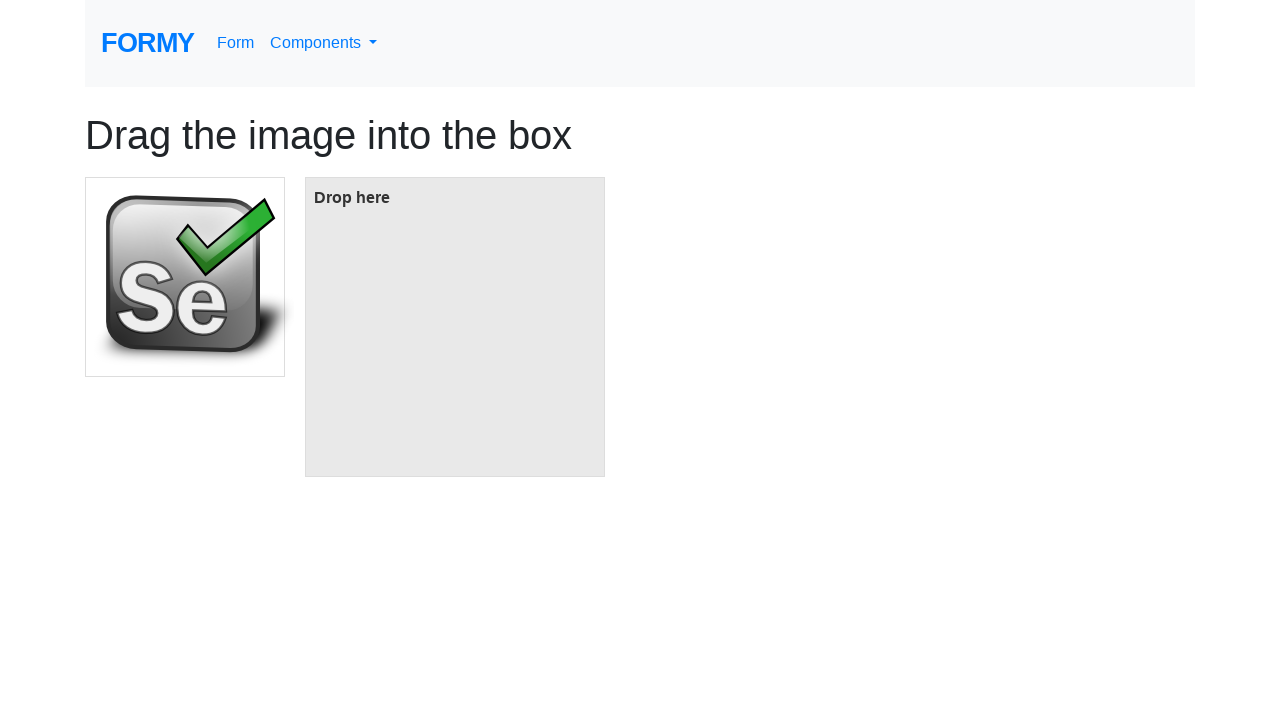

Located the target box for drop operation
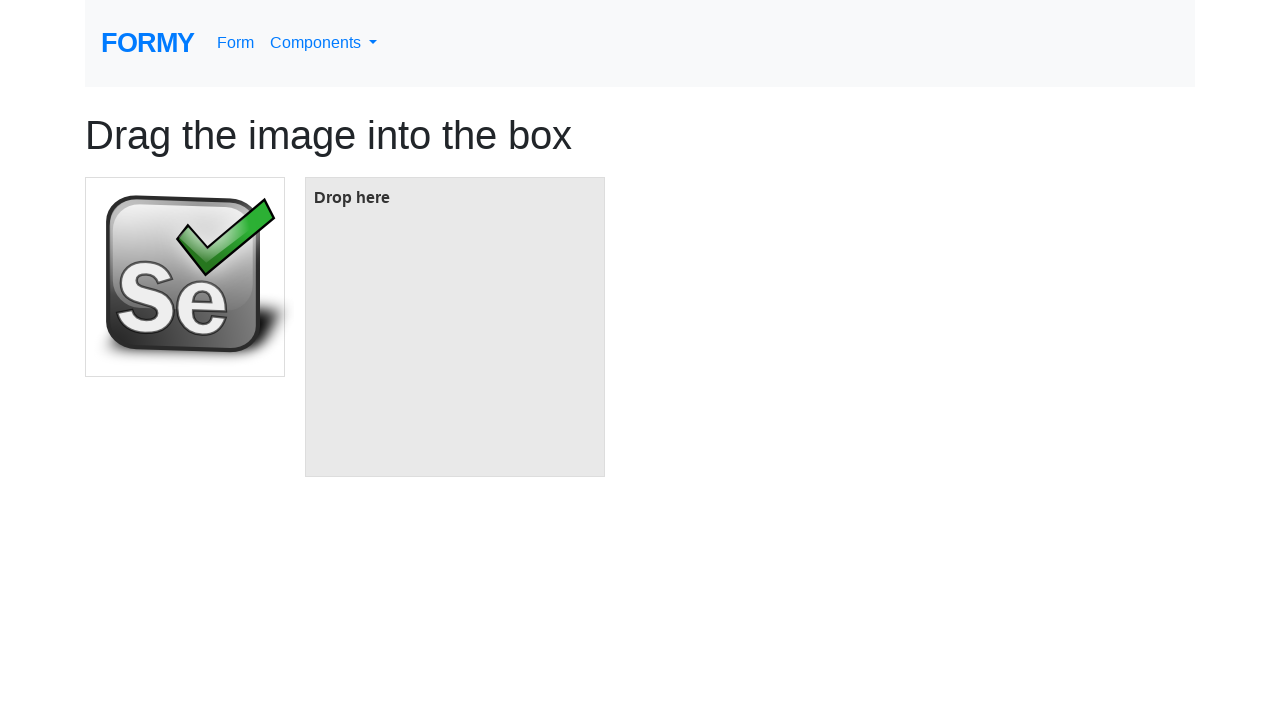

Dragged image element and dropped it into target box at (455, 327)
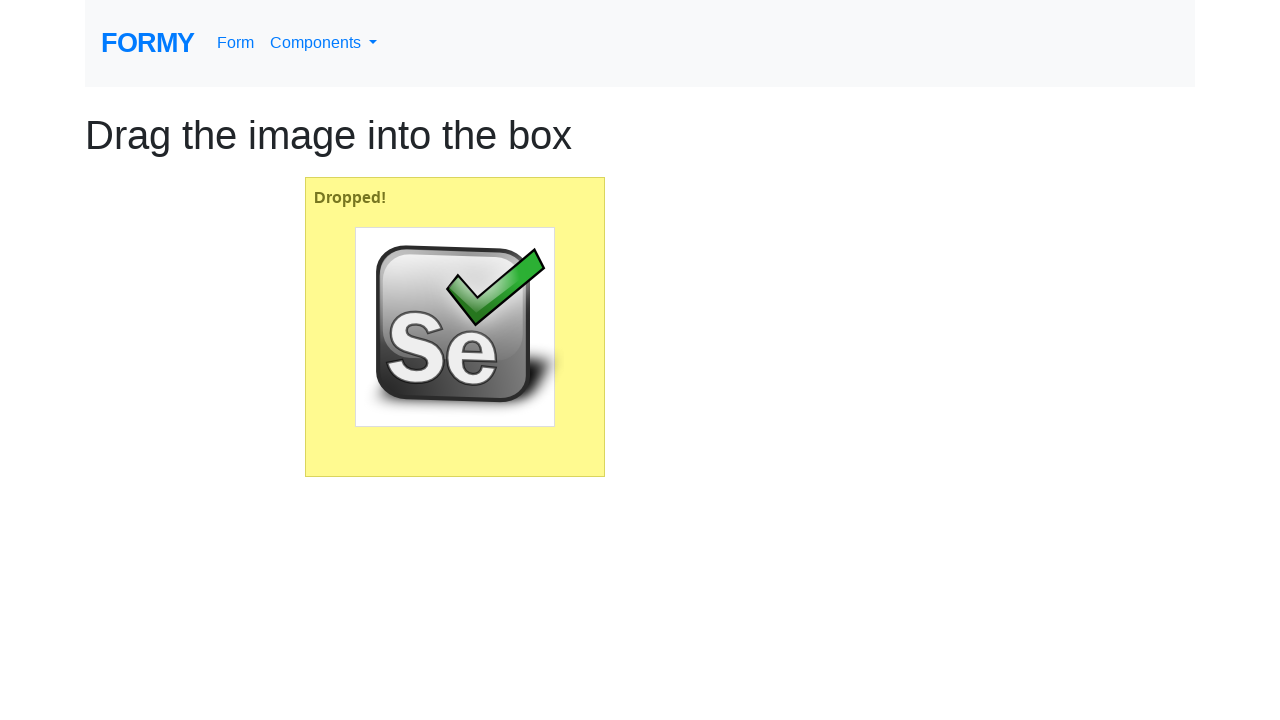

Waited for drag and drop animation to complete
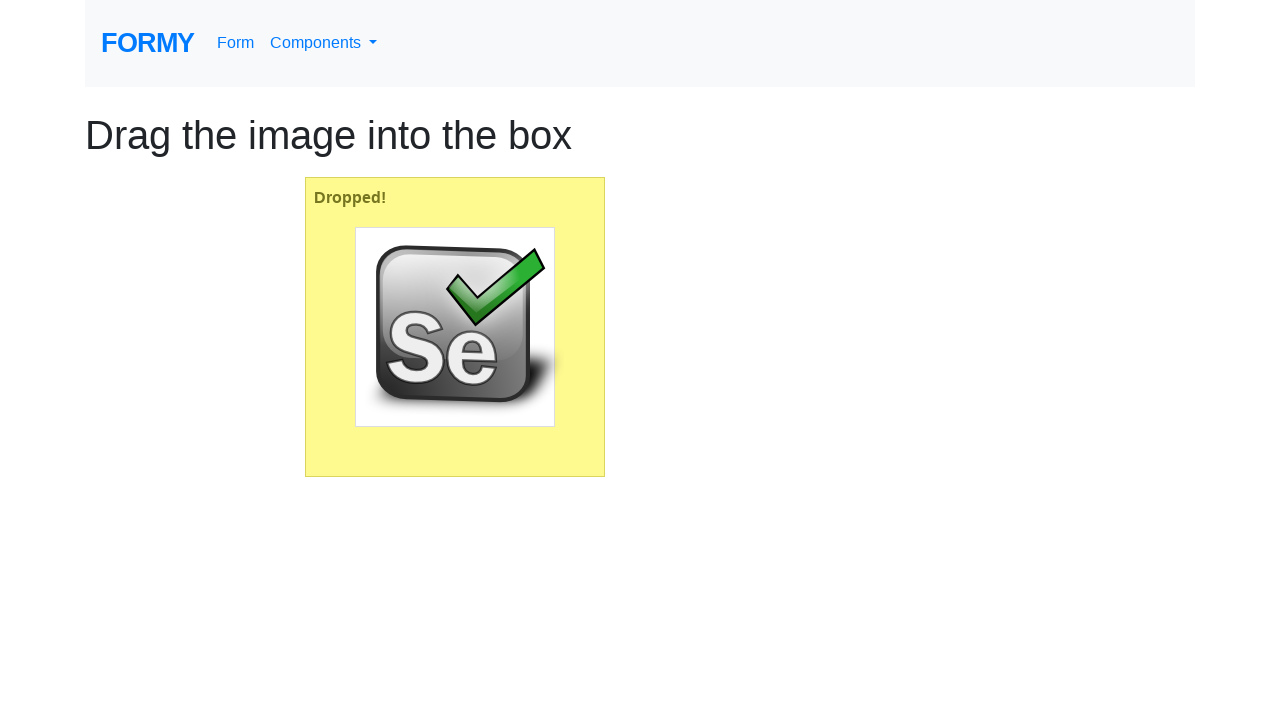

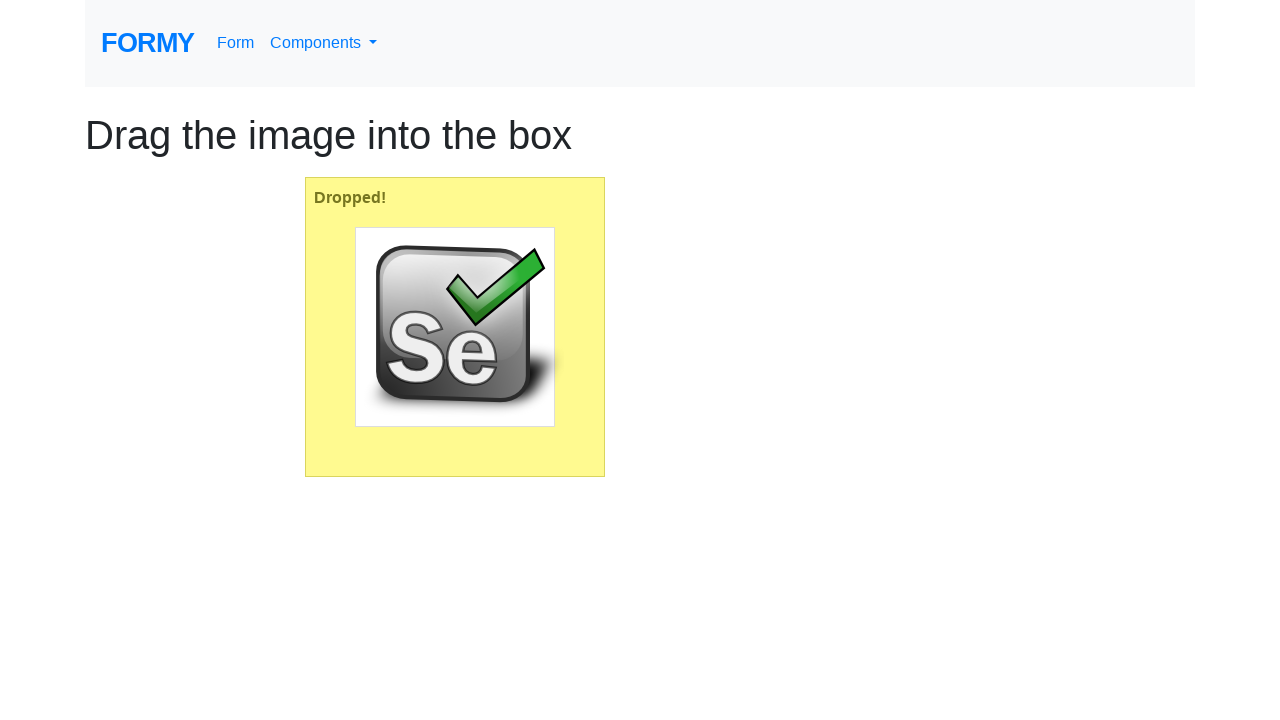